Tests injecting jQuery and jQuery Growl library into a page via JavaScript execution, then displays various growl notification messages (default, error, notice, warning) on the page.

Starting URL: http://the-internet.herokuapp.com

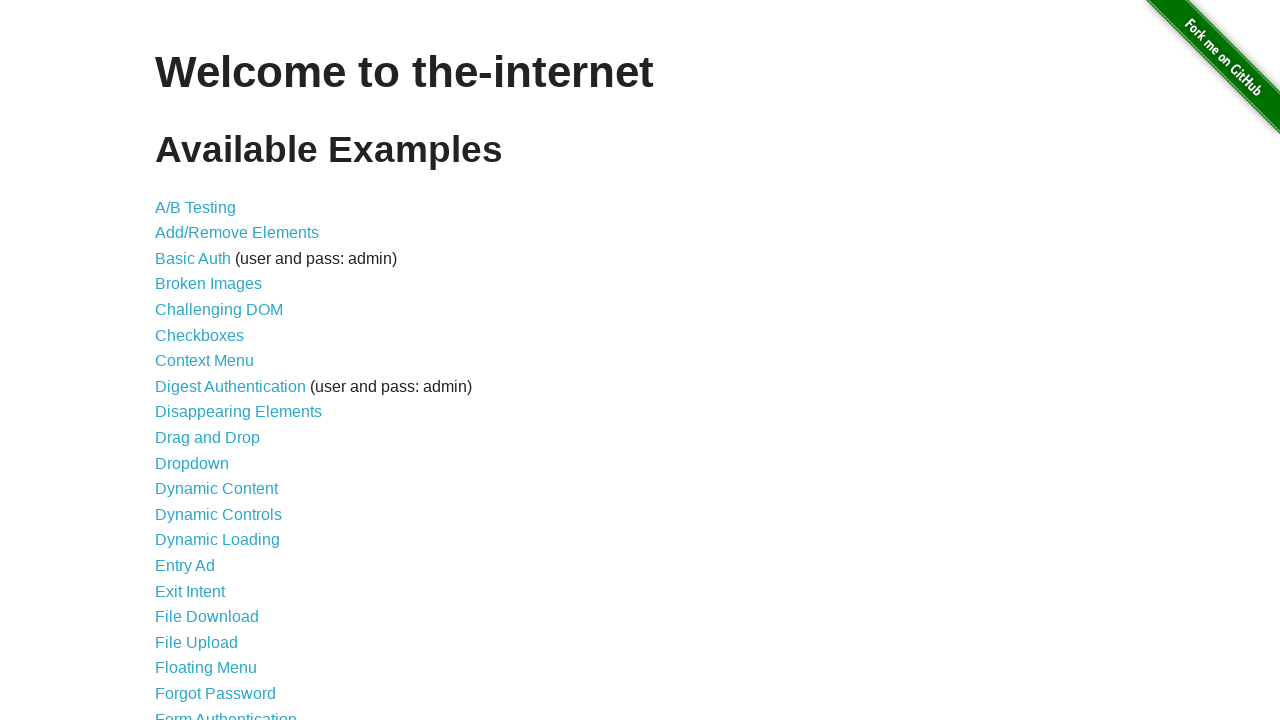

Injected jQuery library into page
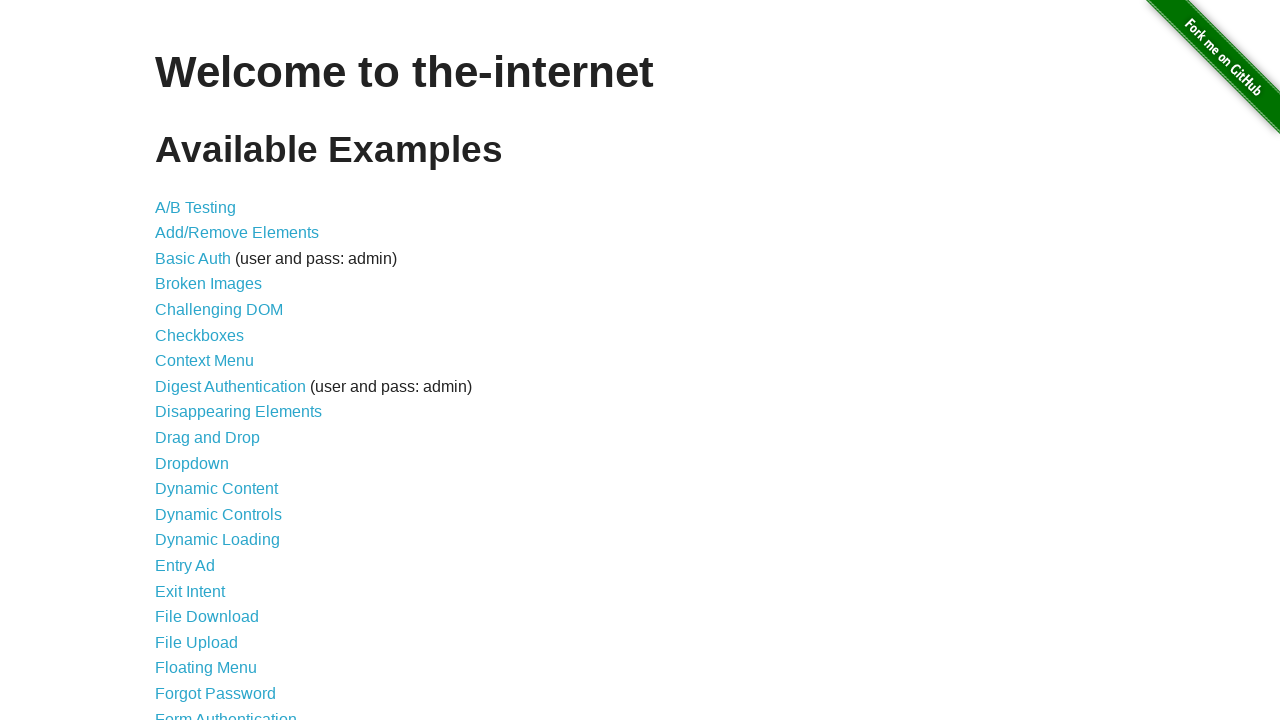

jQuery library loaded and ready
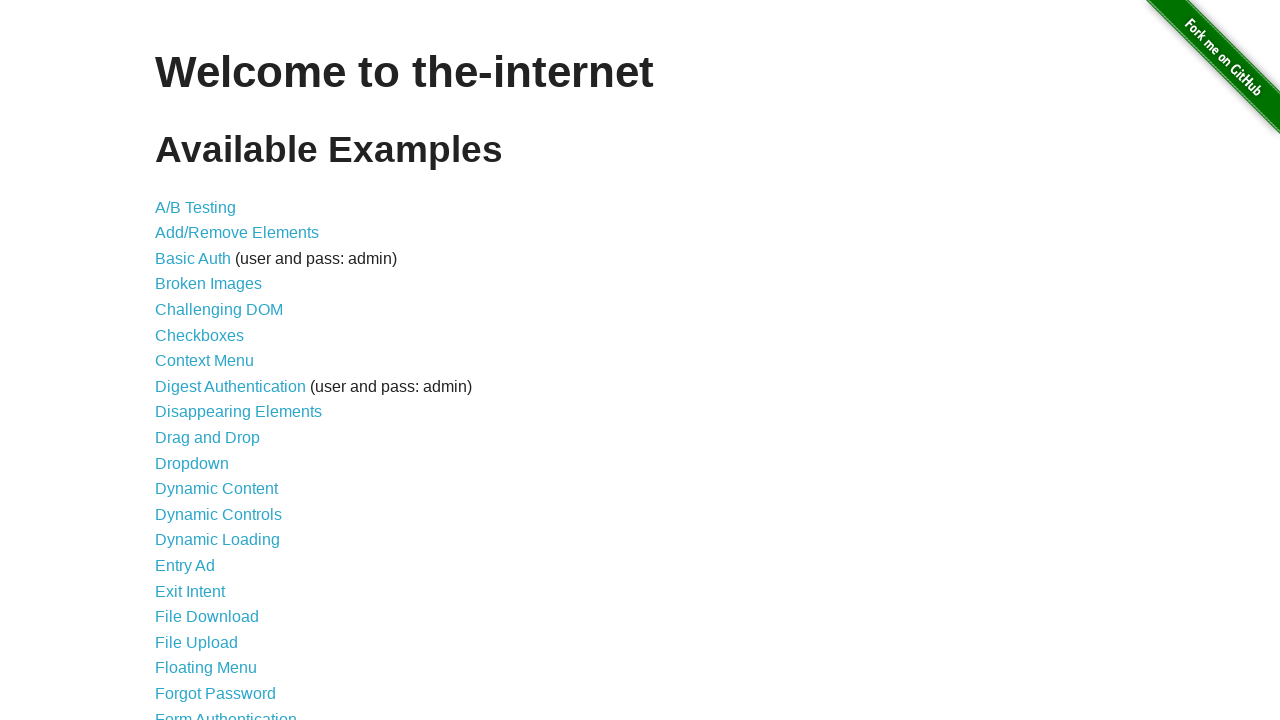

Loaded jQuery Growl library script
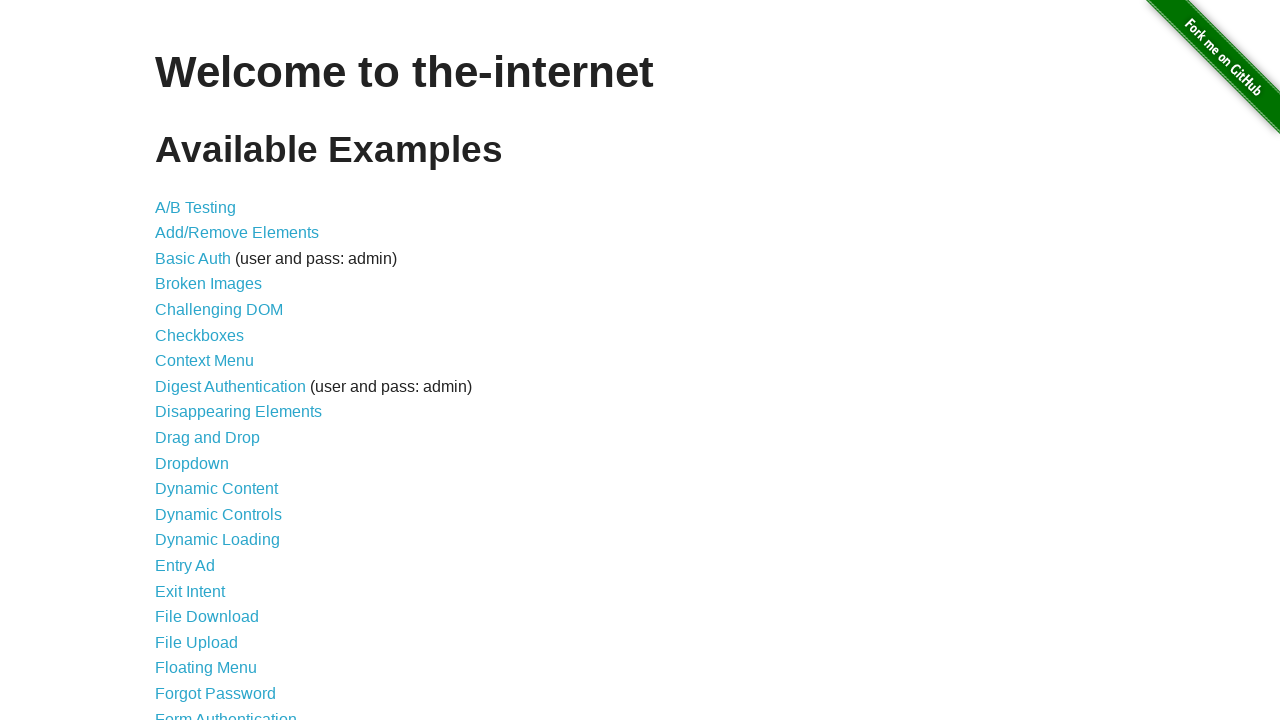

Loaded jQuery Growl CSS styles
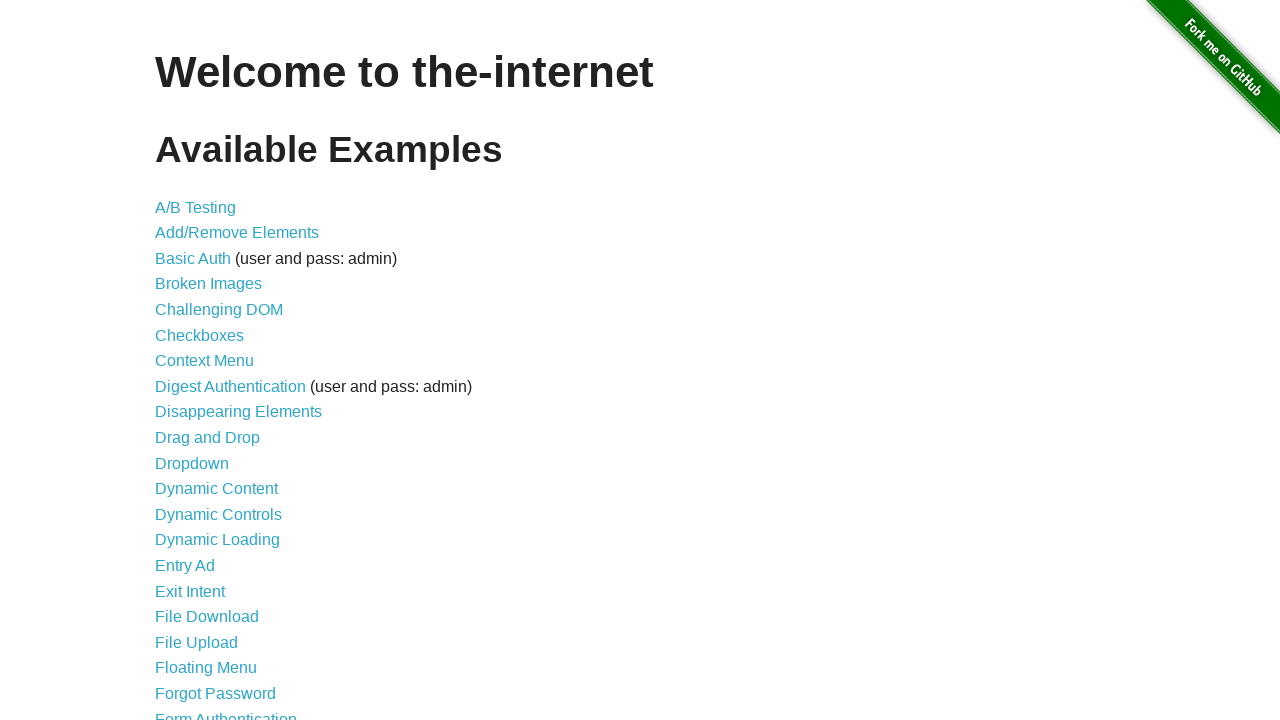

Waited for growl library to be fully available
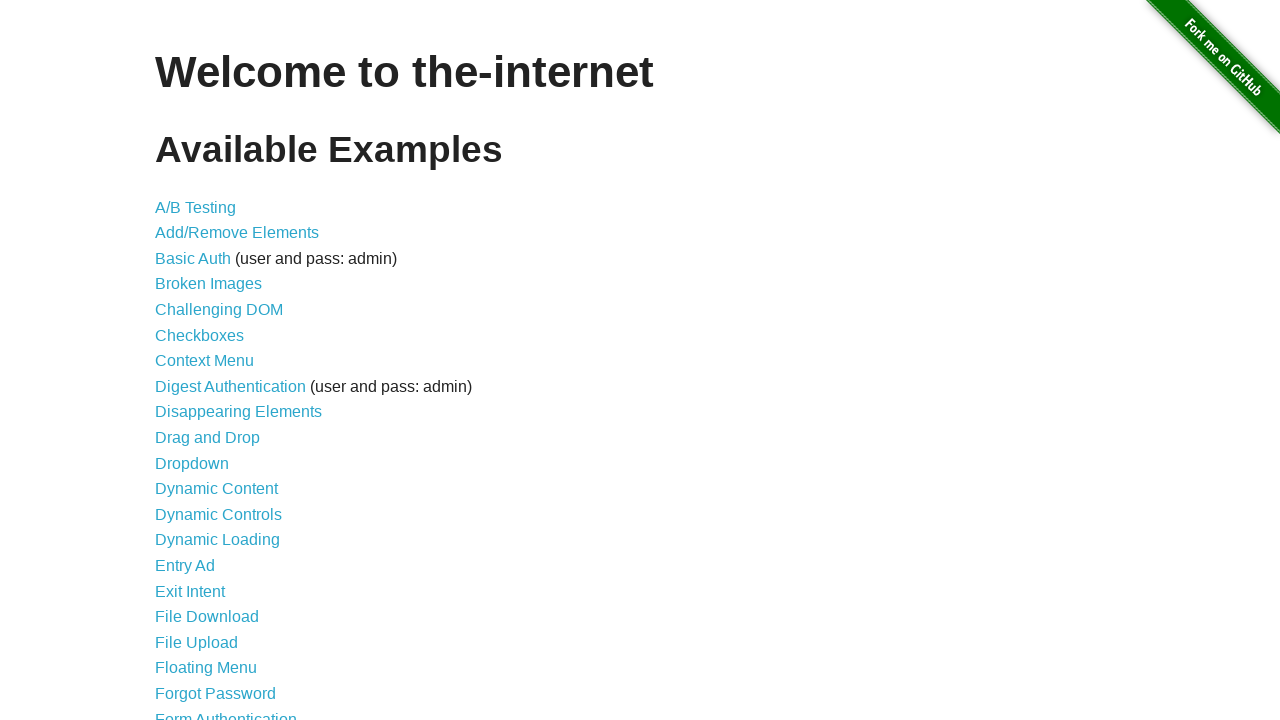

Displayed default growl notification
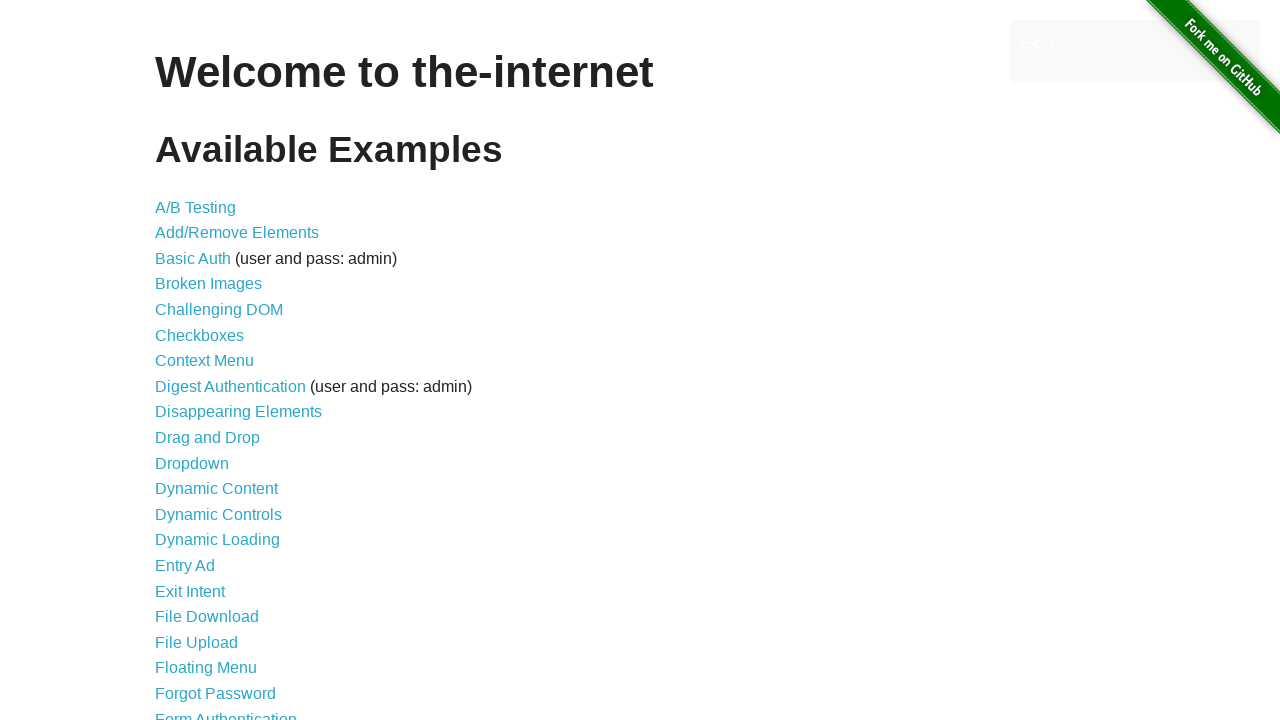

Displayed error growl notification
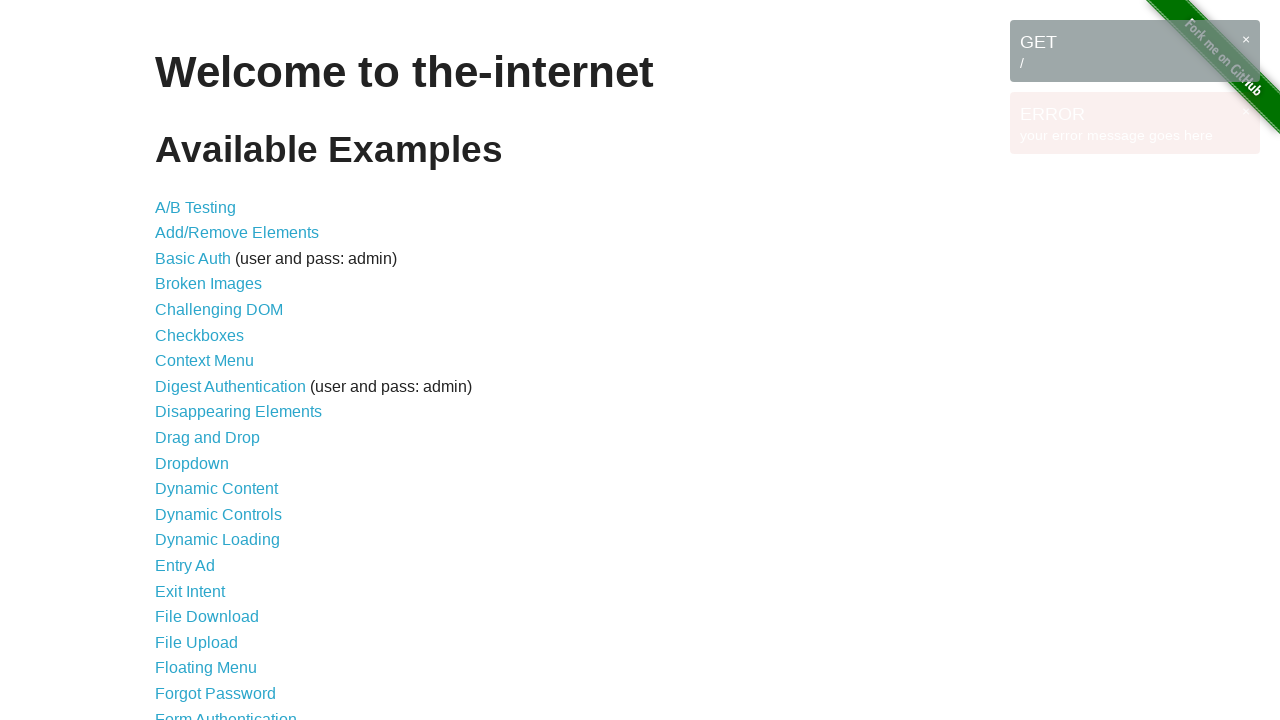

Displayed notice growl notification
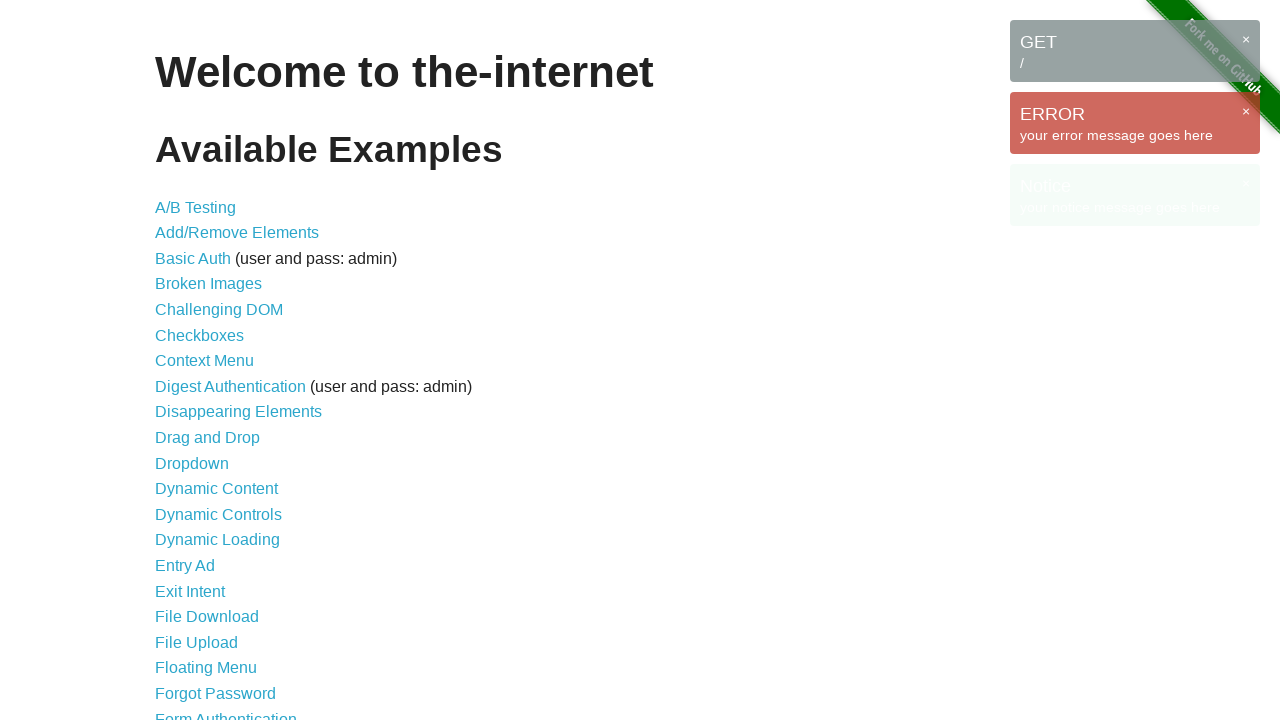

Displayed warning growl notification
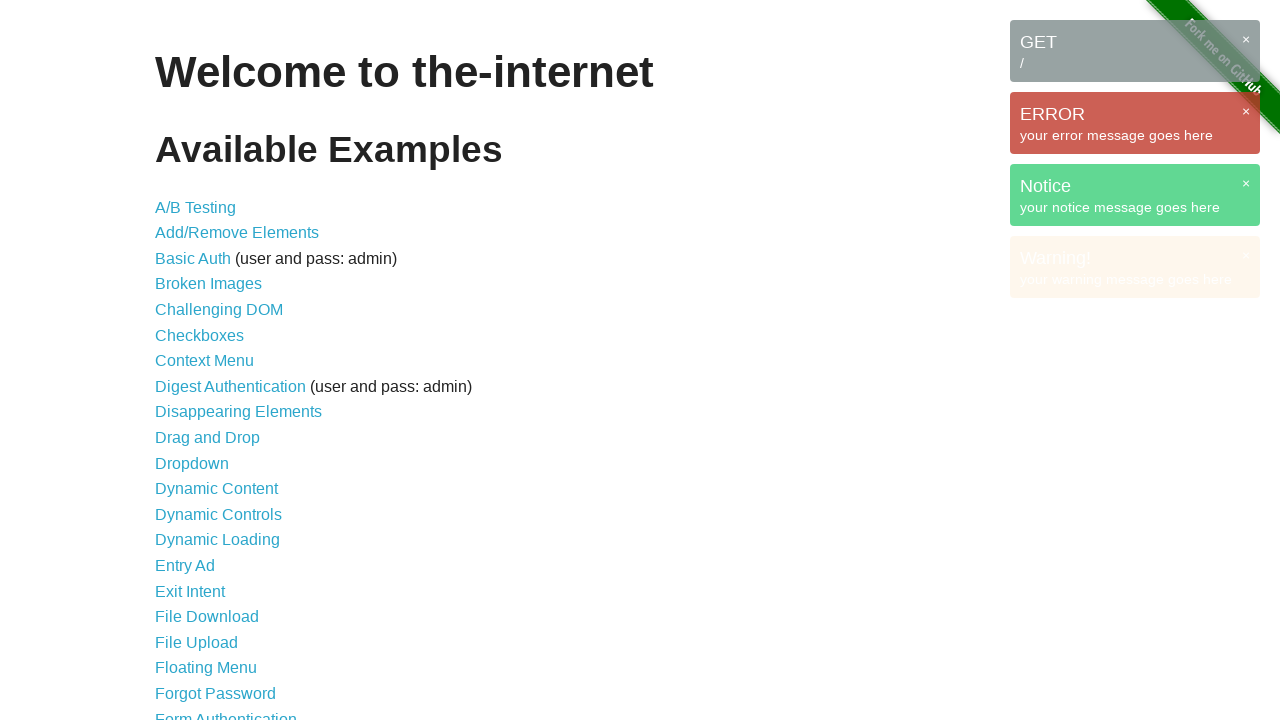

Waited to view all growl notifications displayed
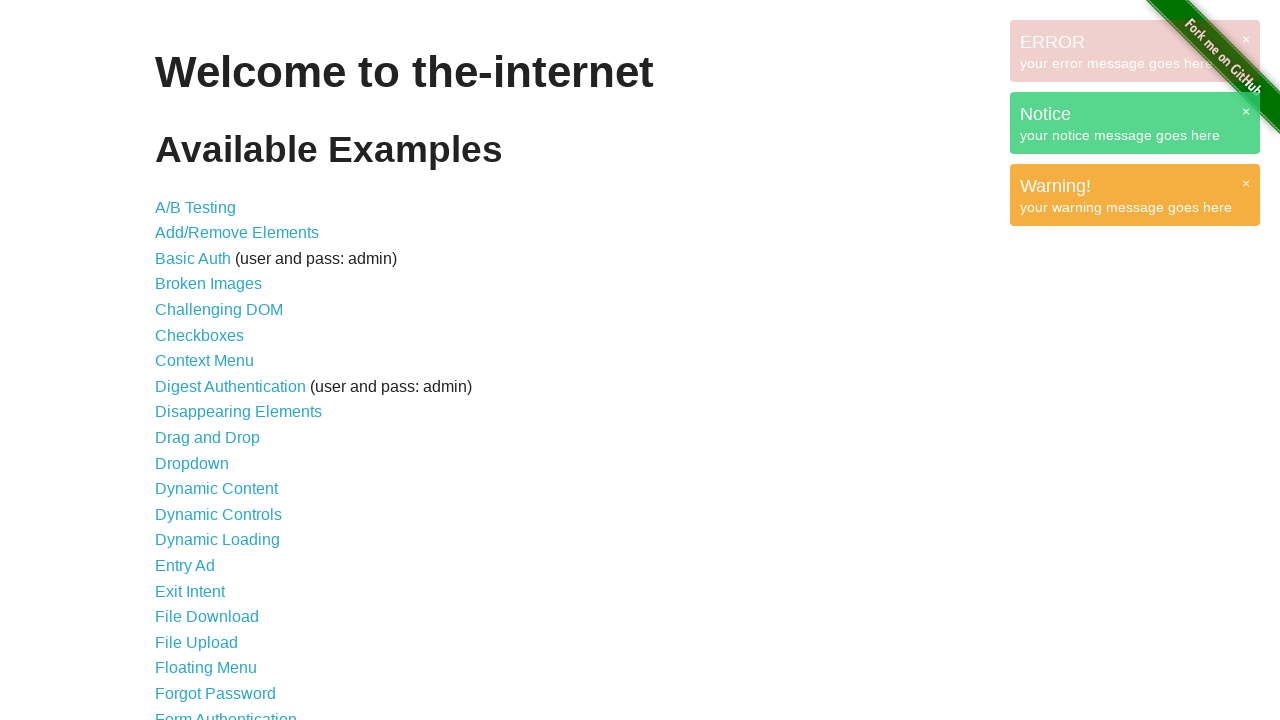

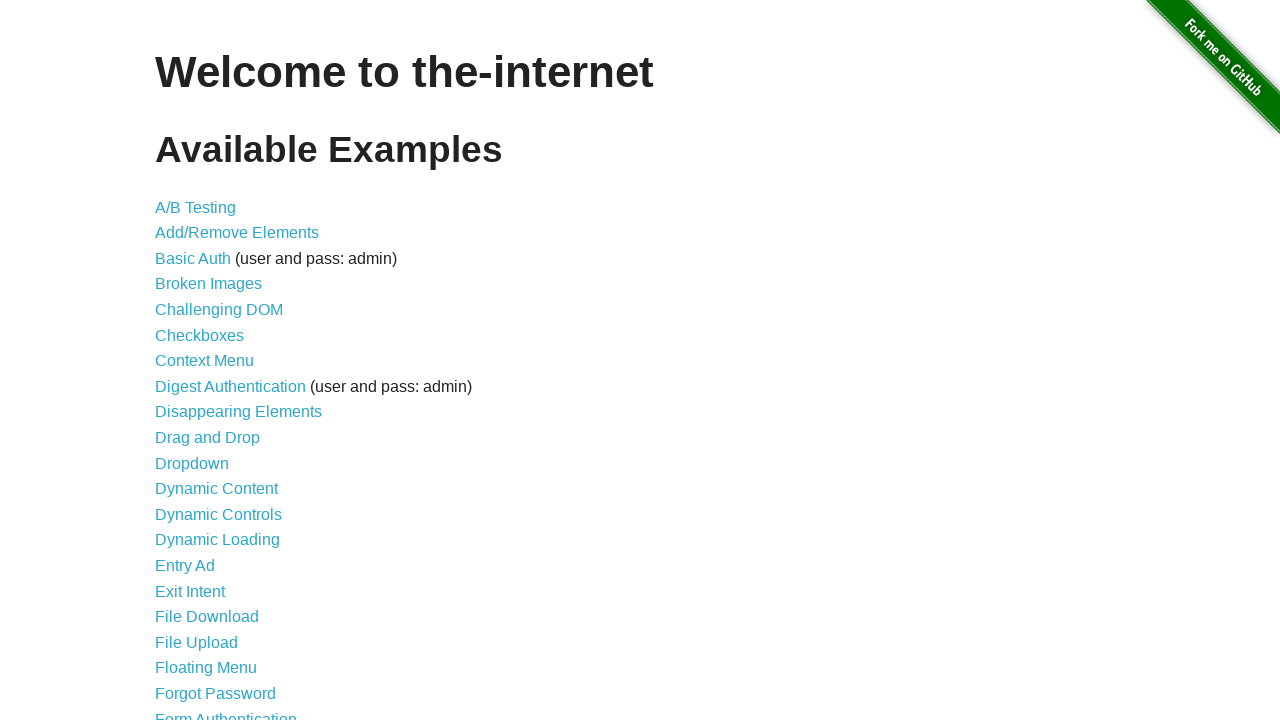